Clicks on a product (Nokia Lumia 1520) and verifies that the product page displays all required elements: Add to Cart button, description, price, name, and image

Starting URL: https://www.demoblaze.com

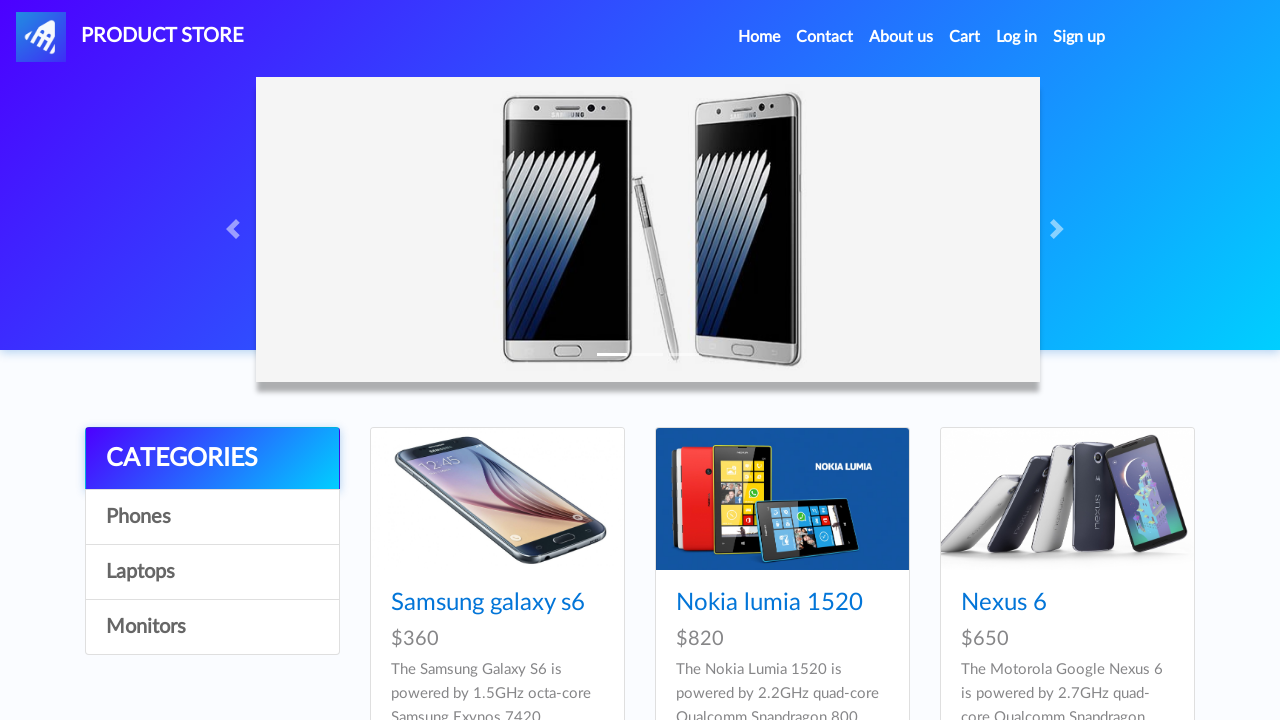

Clicked on Nokia Lumia 1520 product link at (769, 603) on a:has-text('Nokia lumia 1520')
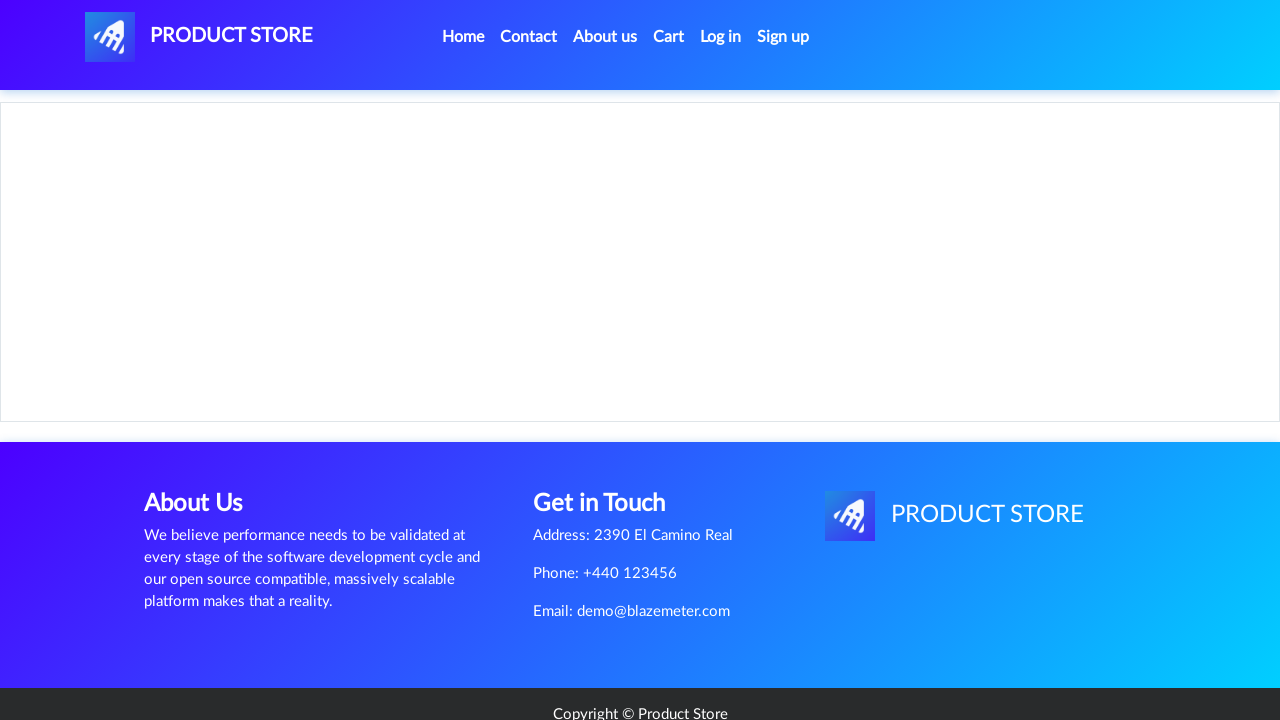

Product page content loaded
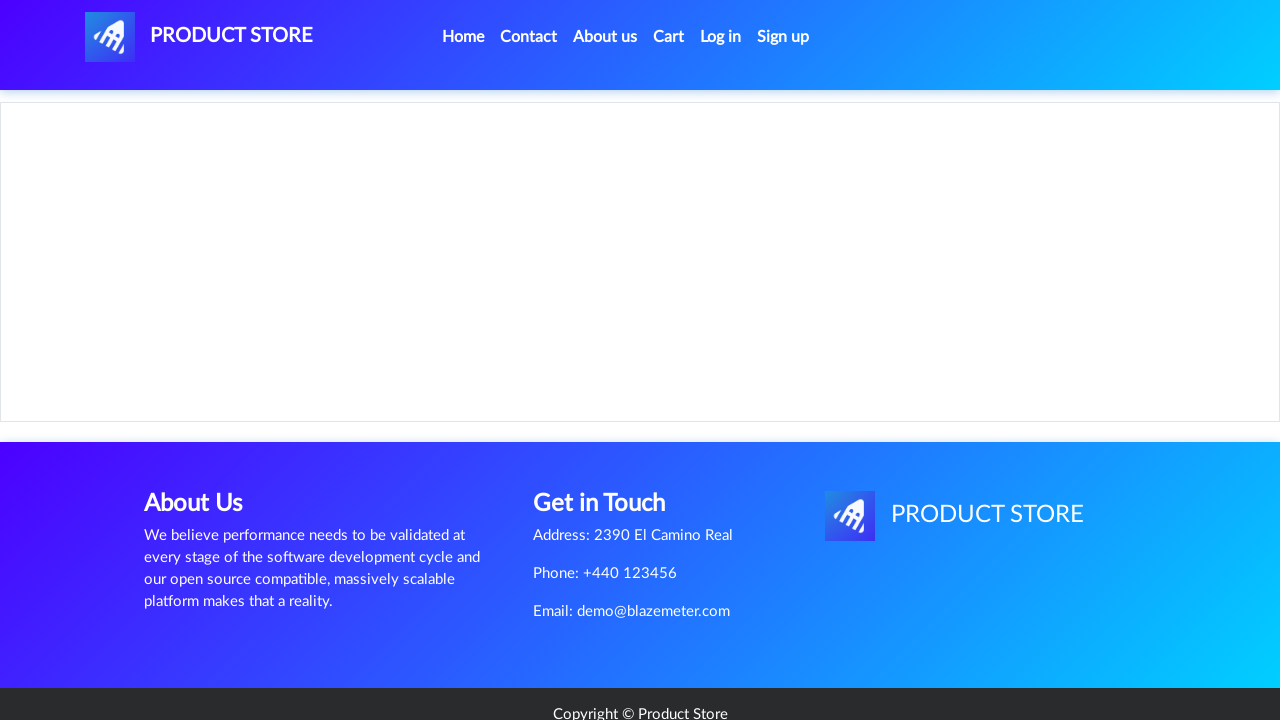

Add to Cart button is displayed
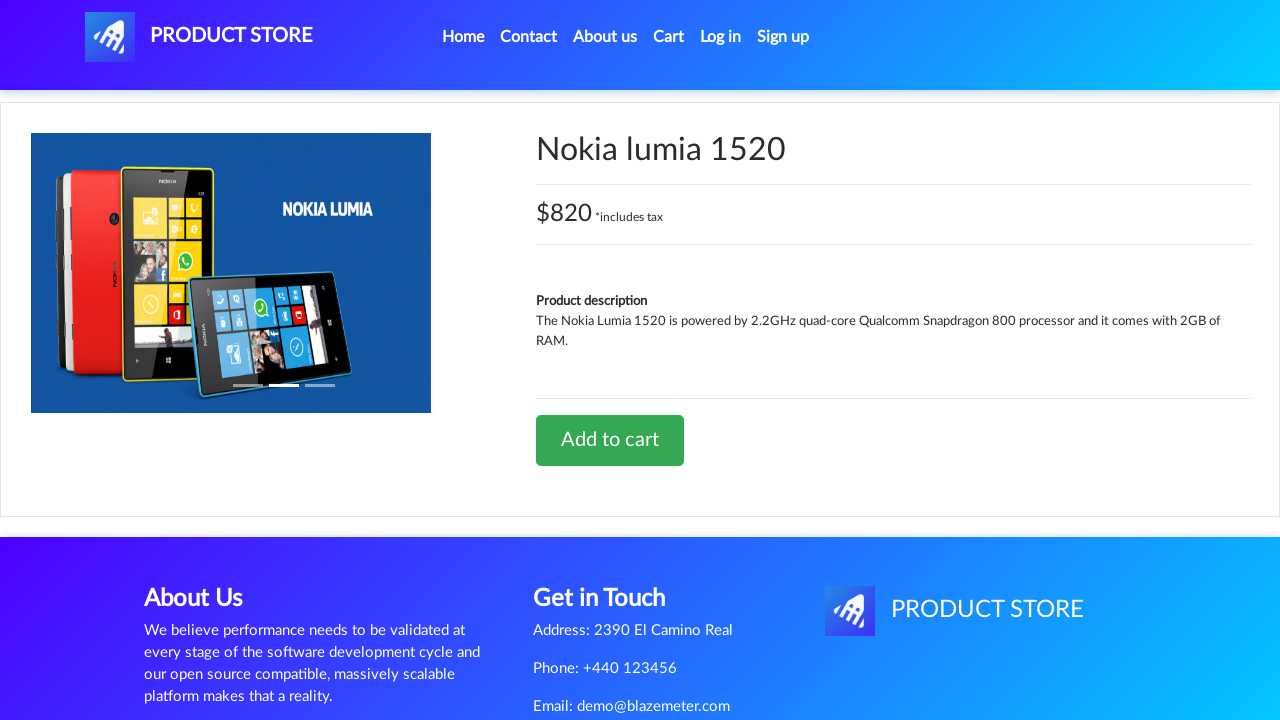

Product description is displayed
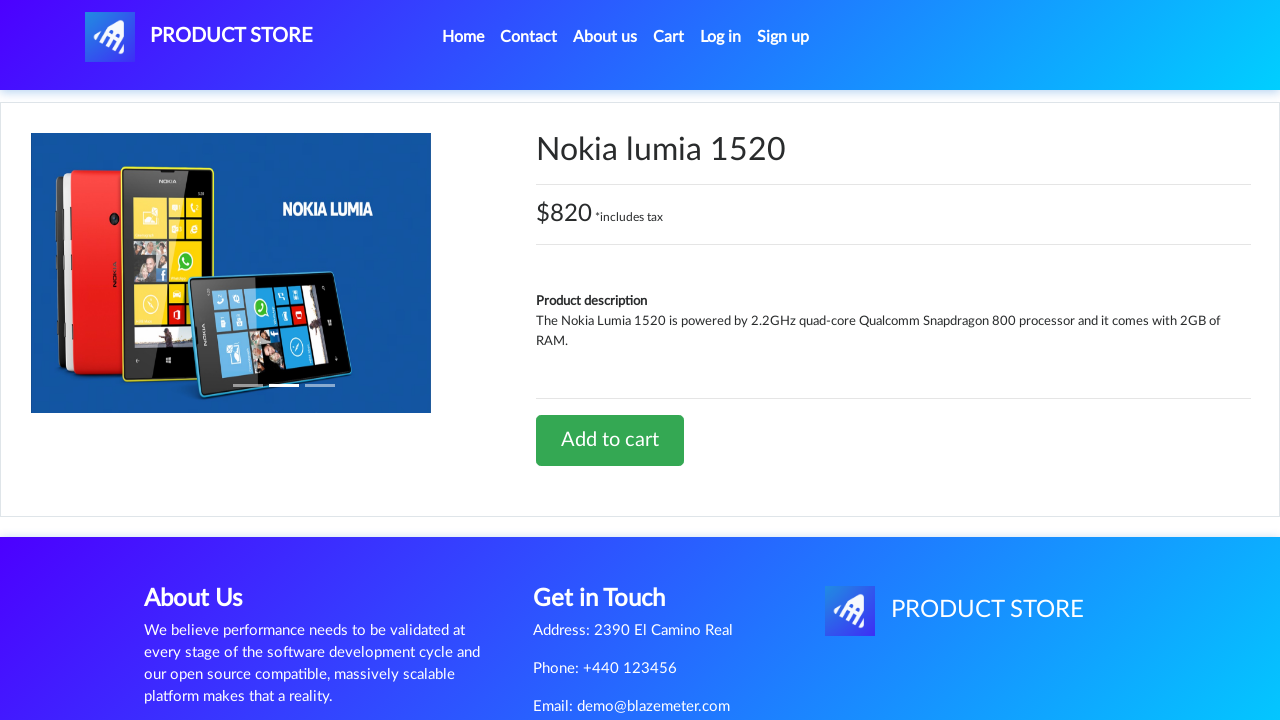

Product price is displayed
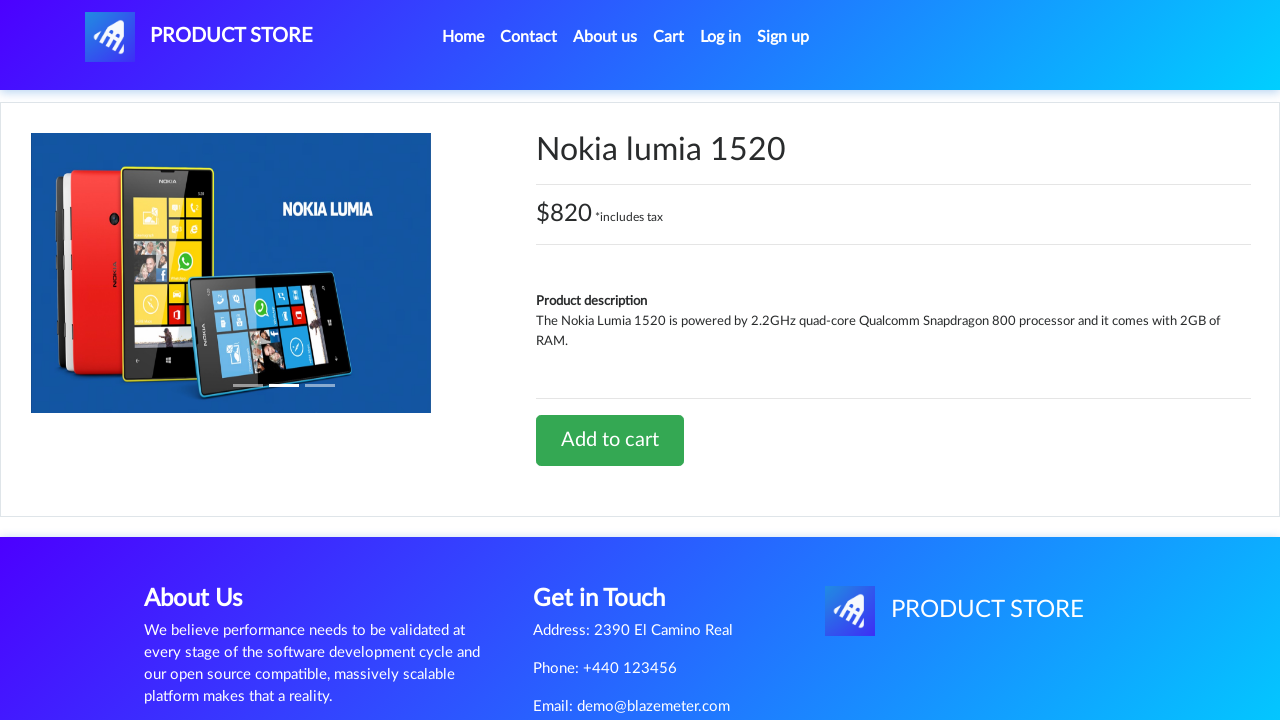

Product name is displayed
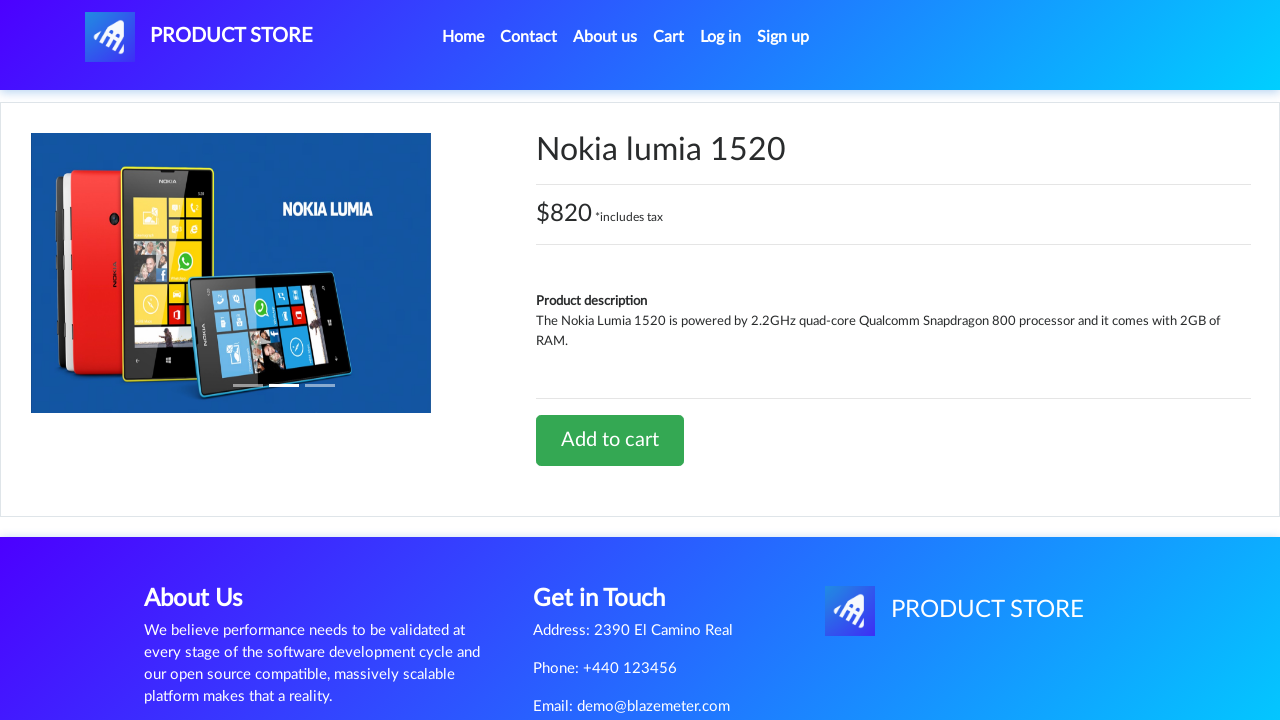

Product image is displayed
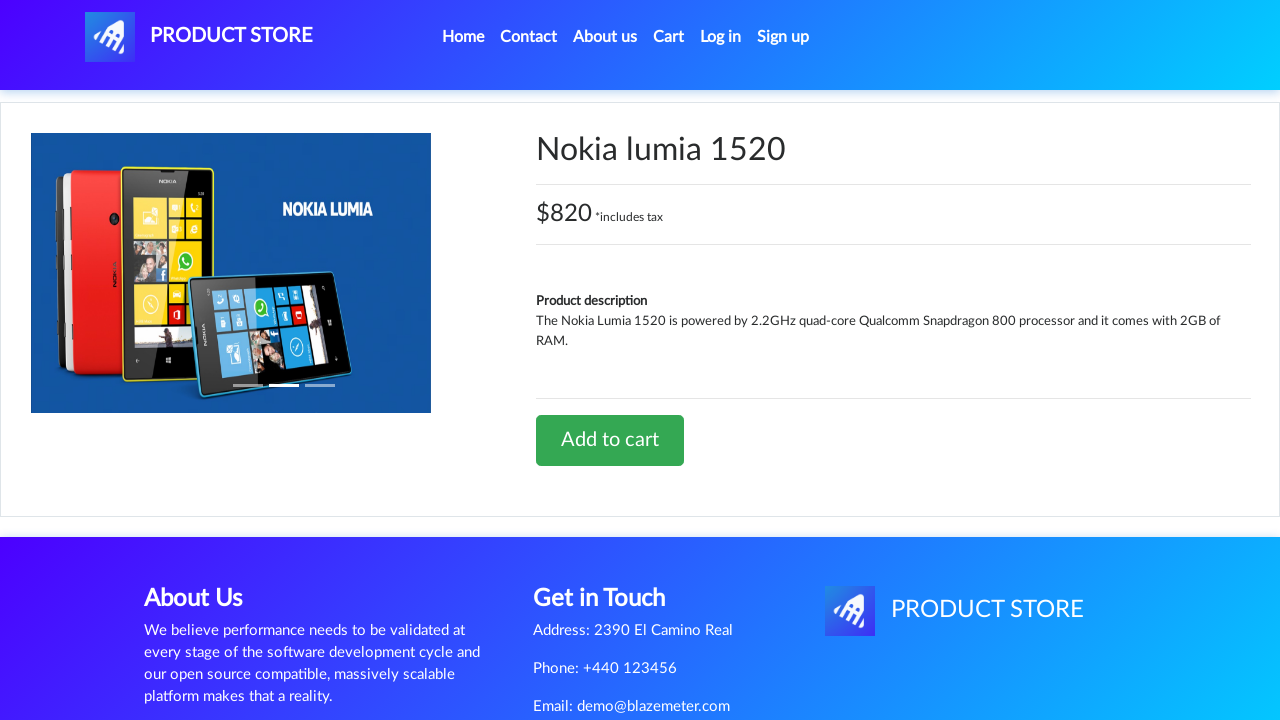

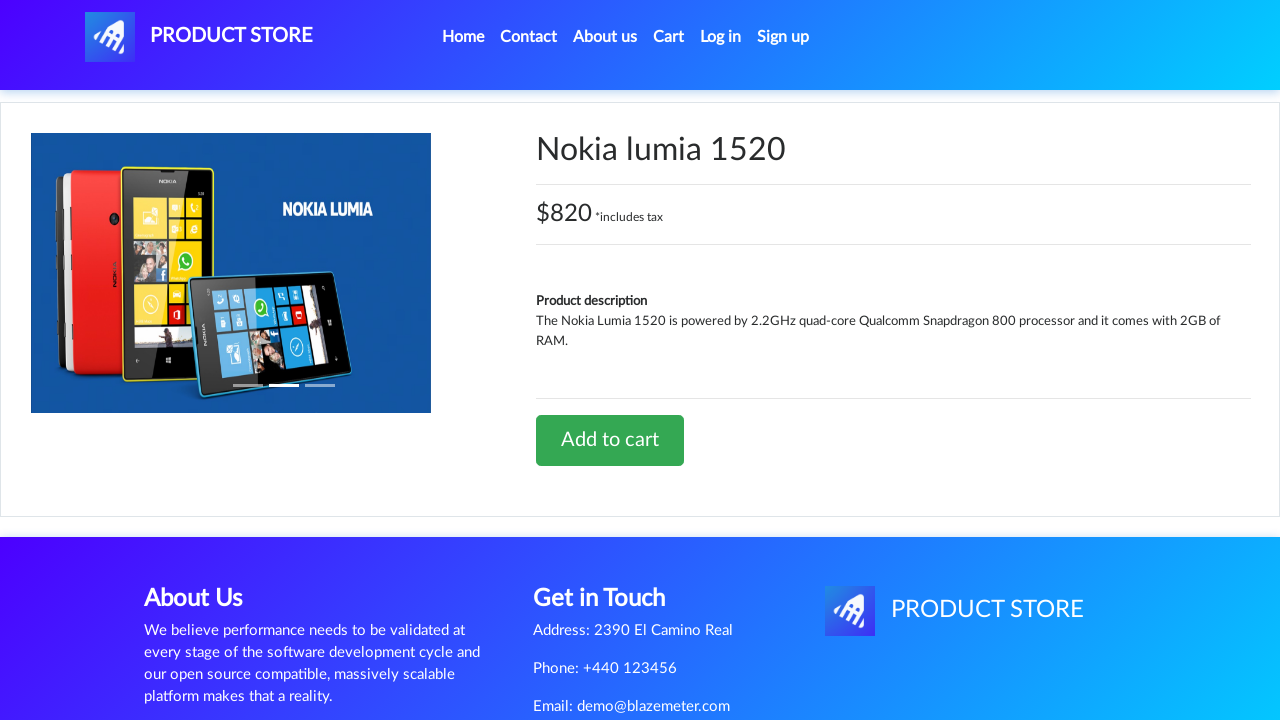